Tests that new todo items are appended to the bottom of the list by creating 3 items

Starting URL: https://demo.playwright.dev/todomvc

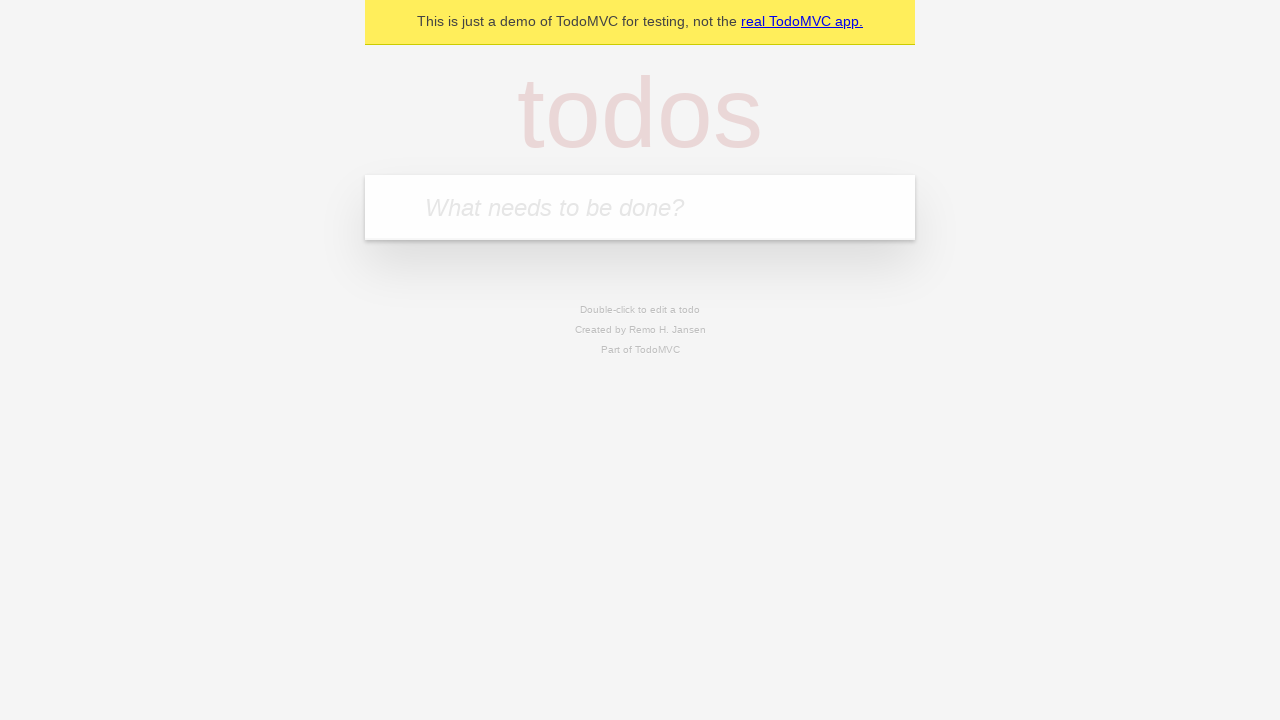

Located the 'What needs to be done?' input field
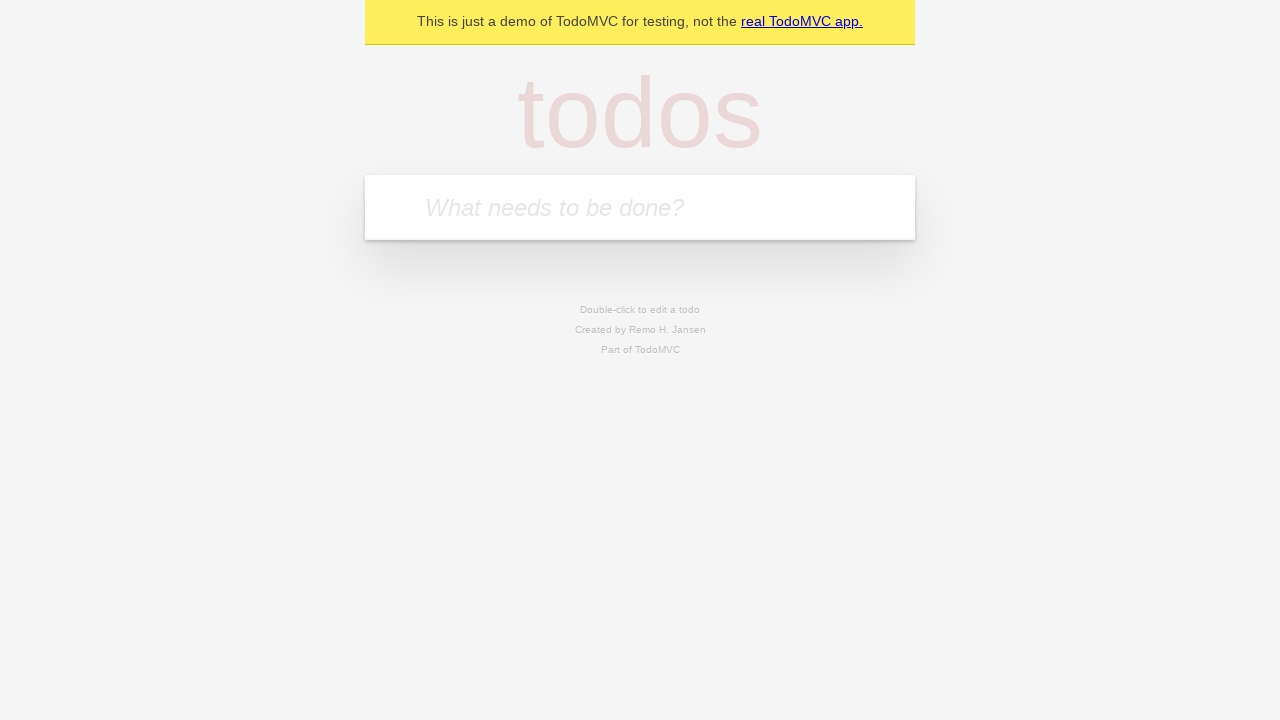

Filled todo input with 'buy some cheese' on internal:attr=[placeholder="What needs to be done?"i]
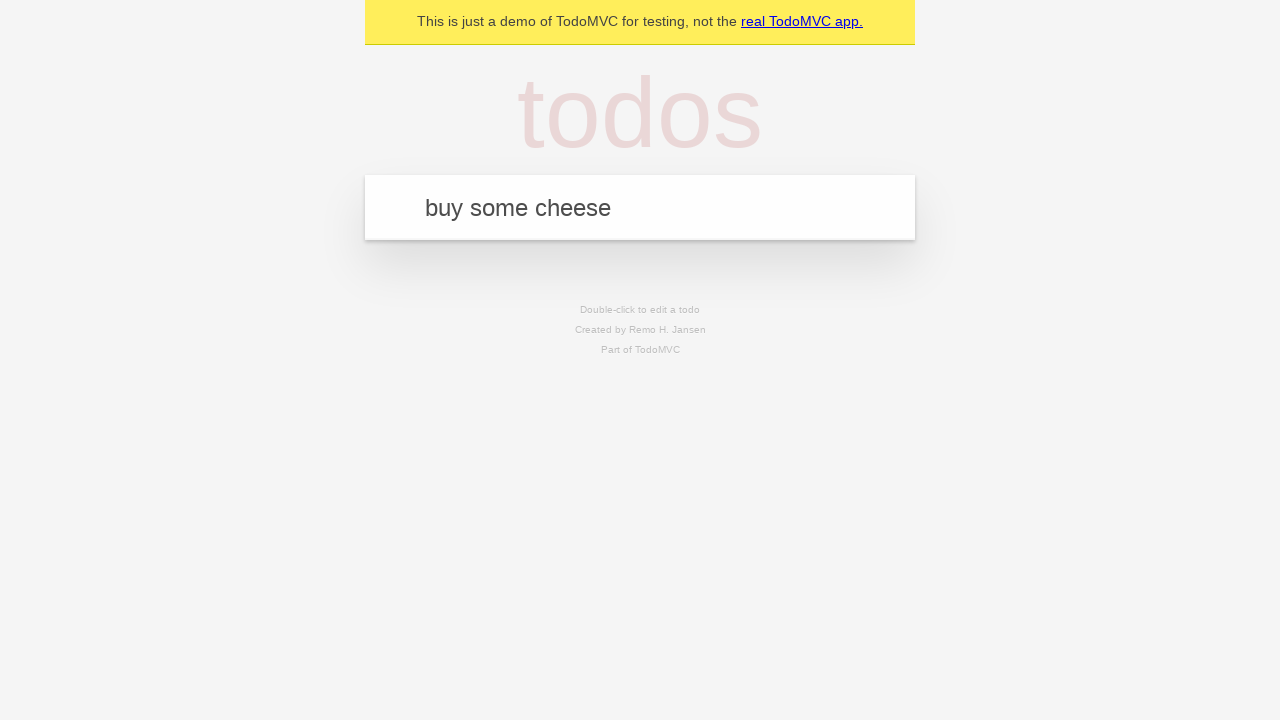

Pressed Enter to add 'buy some cheese' to the list on internal:attr=[placeholder="What needs to be done?"i]
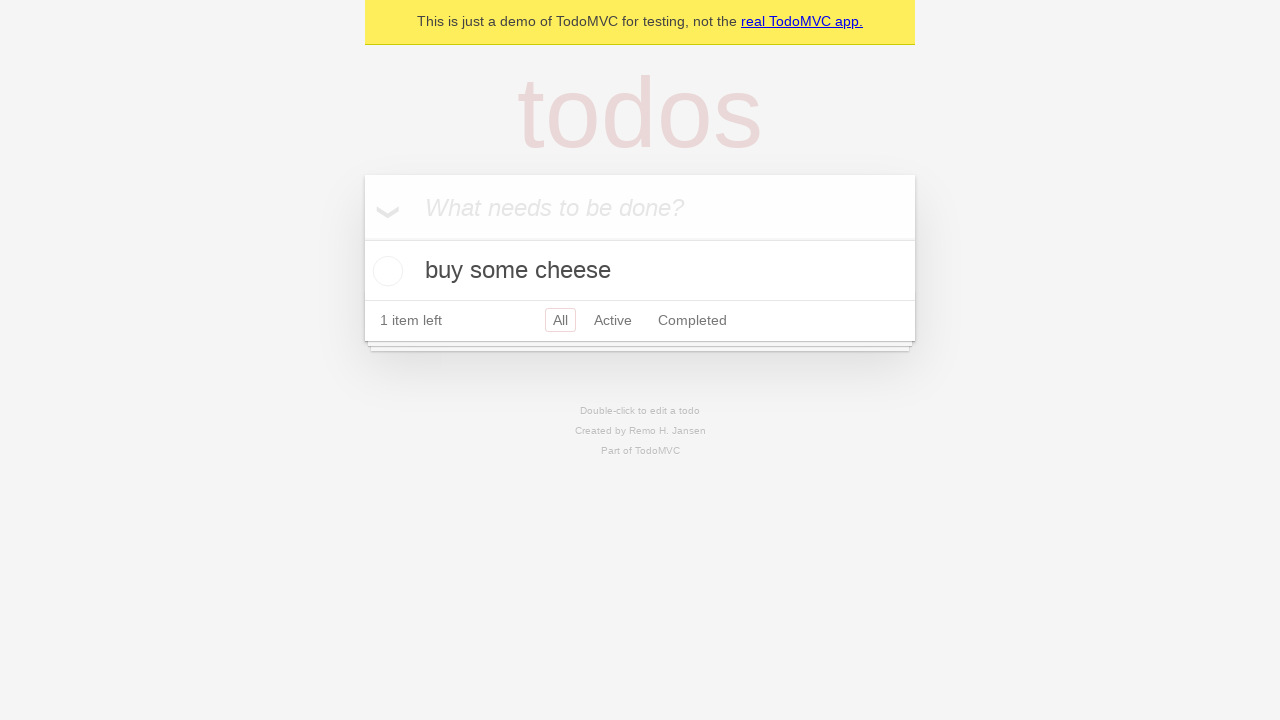

Filled todo input with 'feed the cat' on internal:attr=[placeholder="What needs to be done?"i]
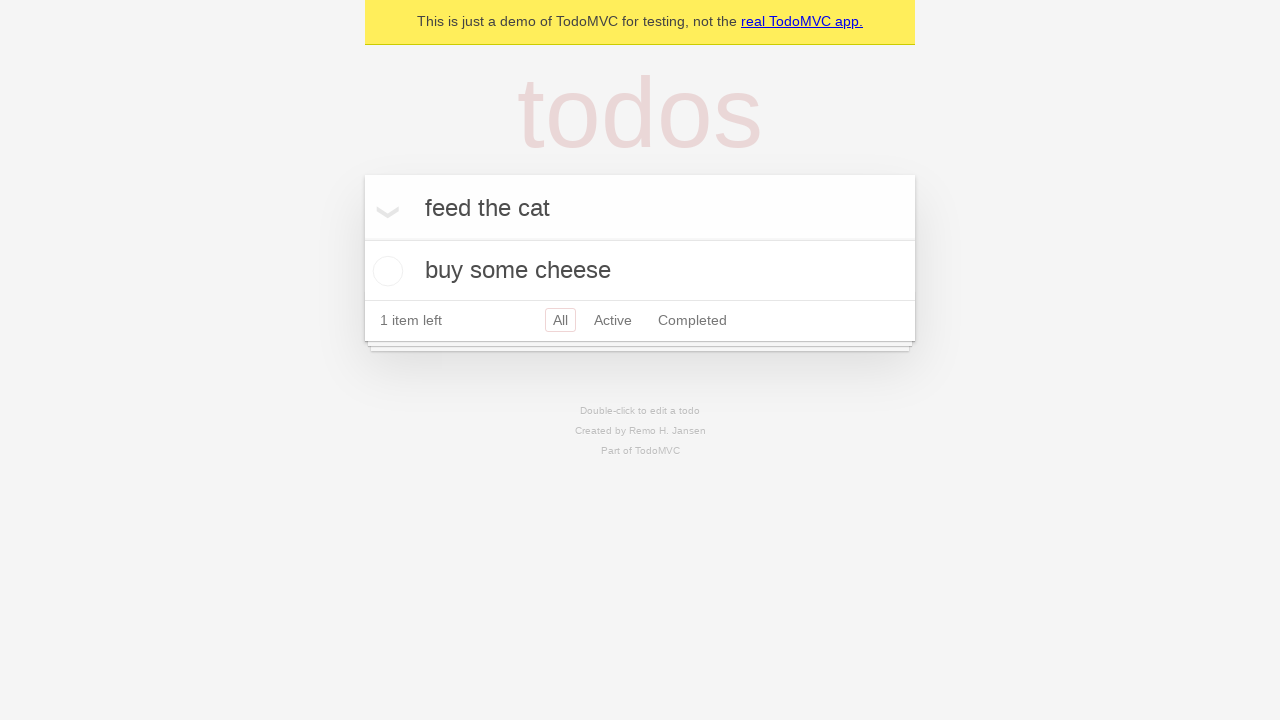

Pressed Enter to add 'feed the cat' to the list on internal:attr=[placeholder="What needs to be done?"i]
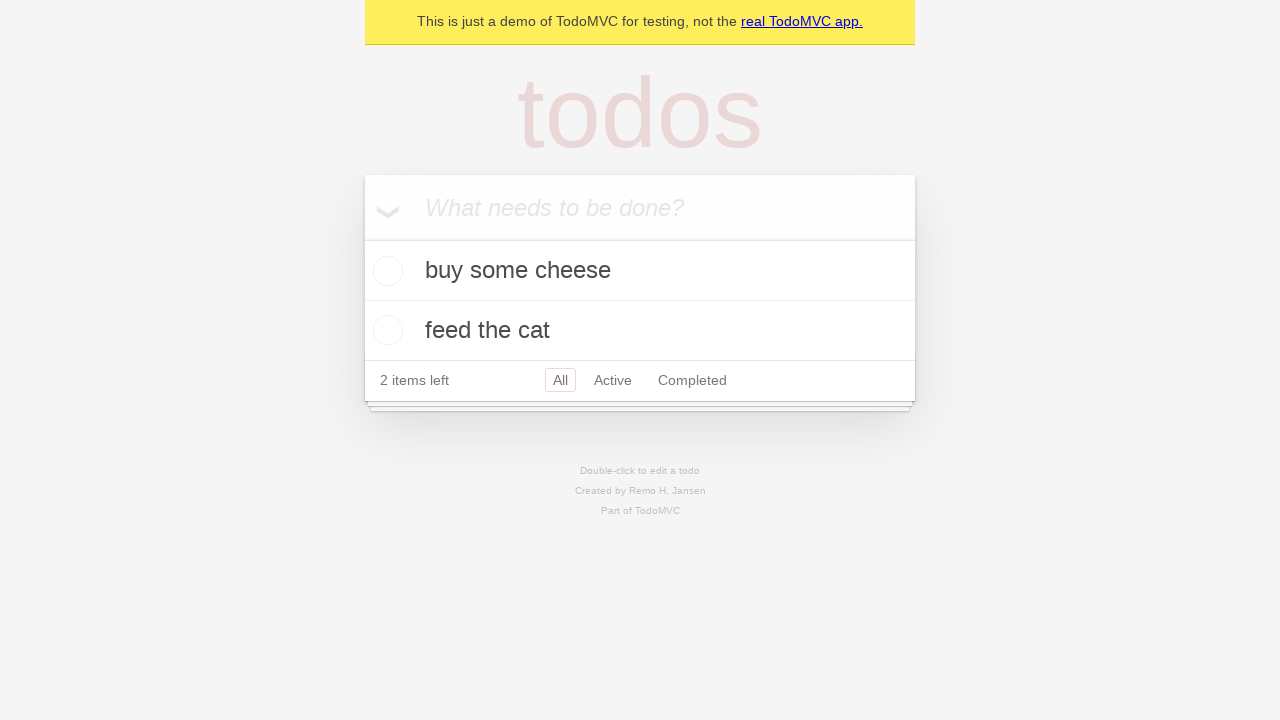

Filled todo input with 'book a doctors appointment' on internal:attr=[placeholder="What needs to be done?"i]
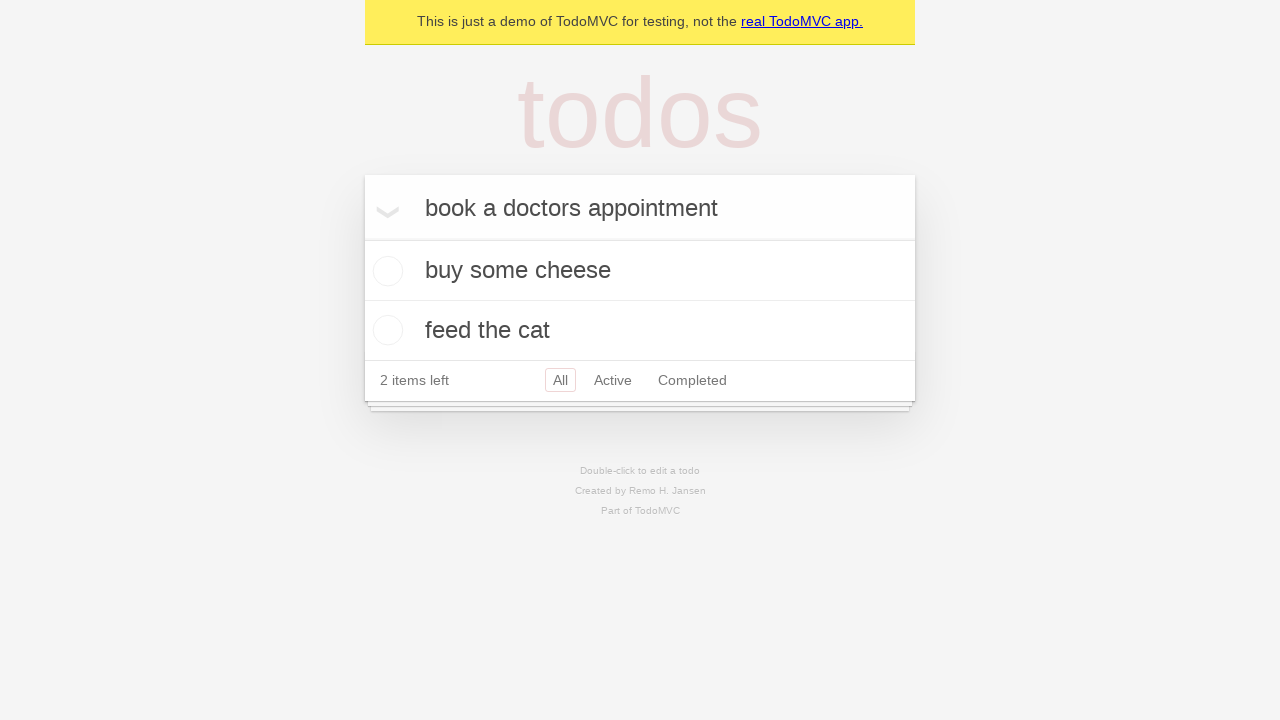

Pressed Enter to add 'book a doctors appointment' to the list on internal:attr=[placeholder="What needs to be done?"i]
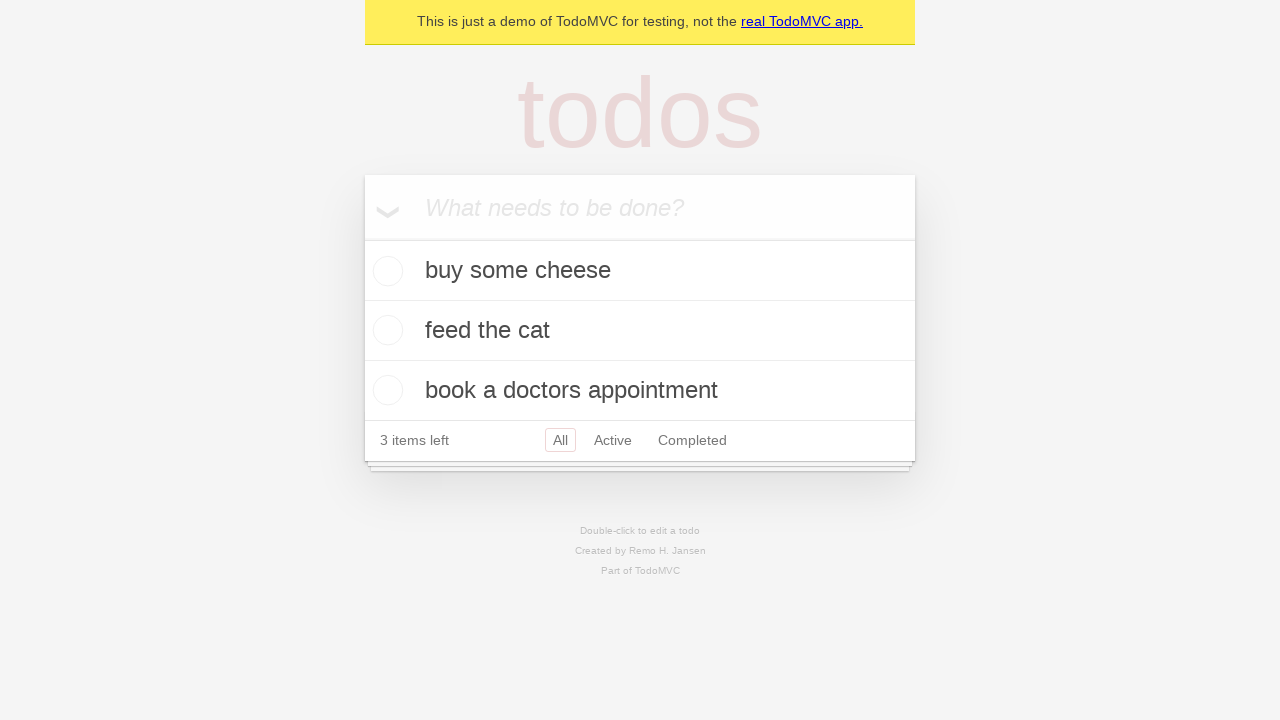

Verified that the todo list shows 3 items remaining
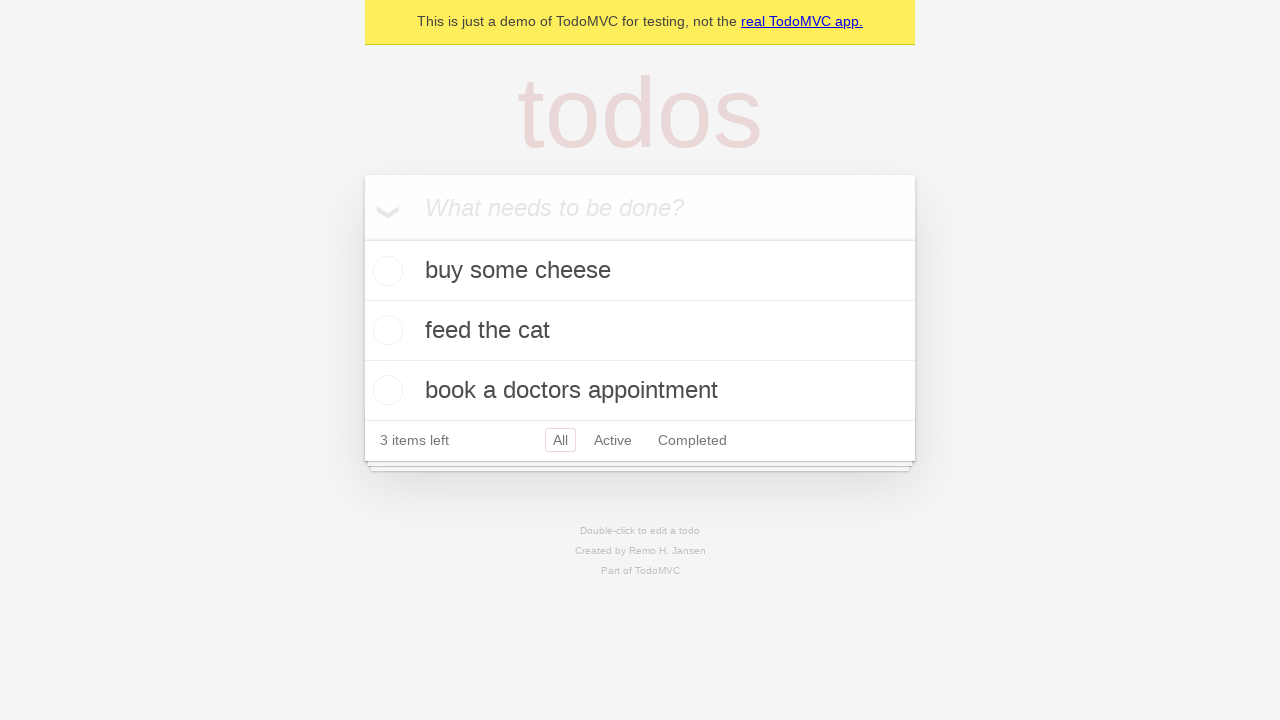

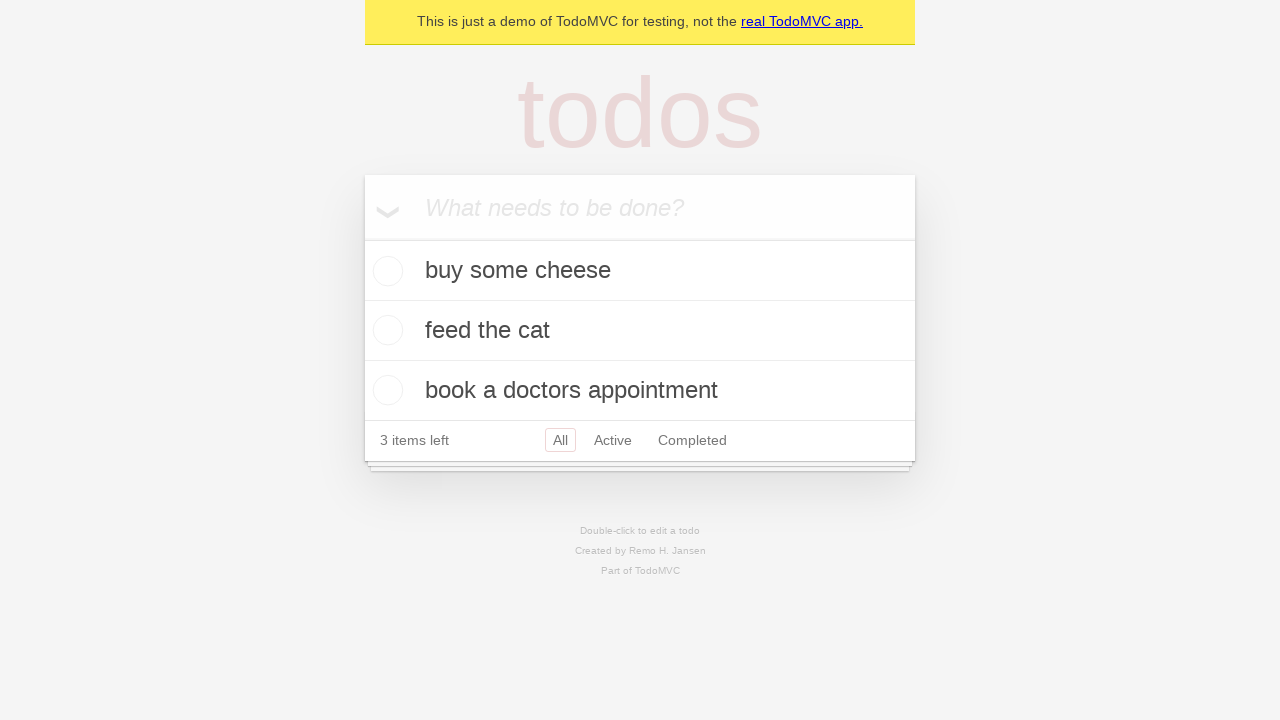